Tests an ajax form submission by filling in title and description fields and submitting the form

Starting URL: https://www.lambdatest.com/selenium-playground/ajax-form-submit-demo

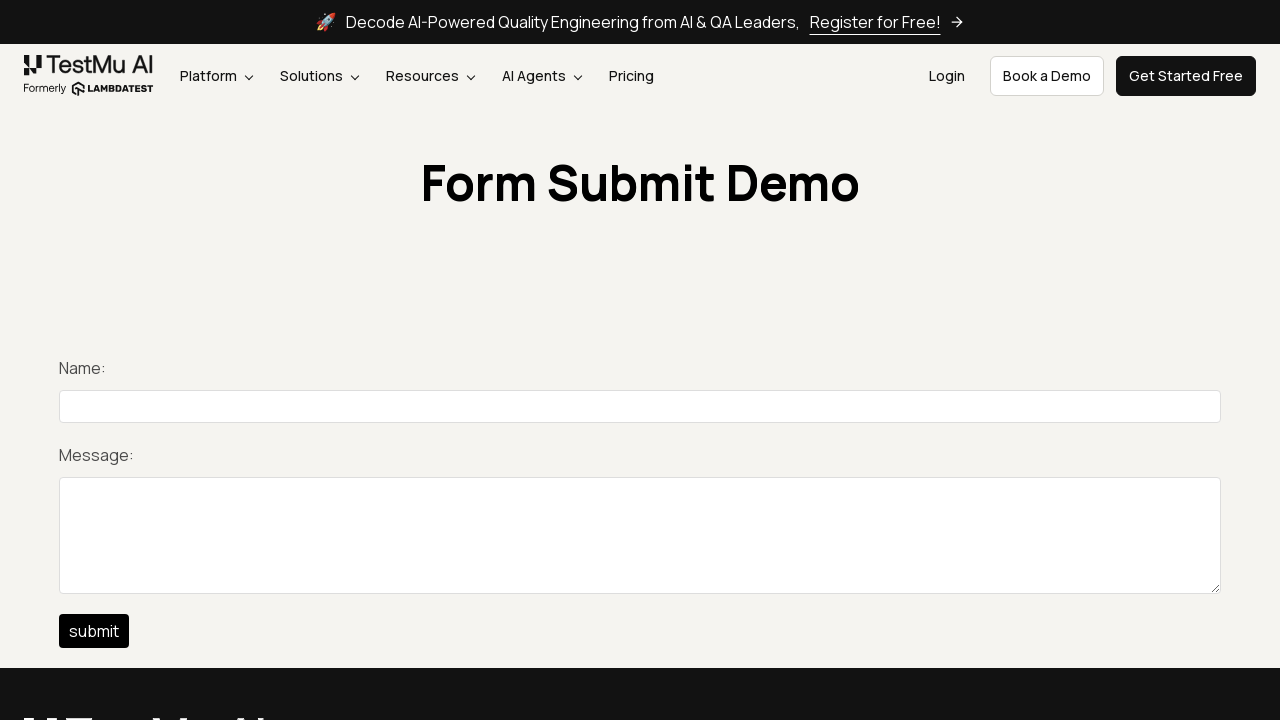

Filled title field with 'Sample Title' on input#title
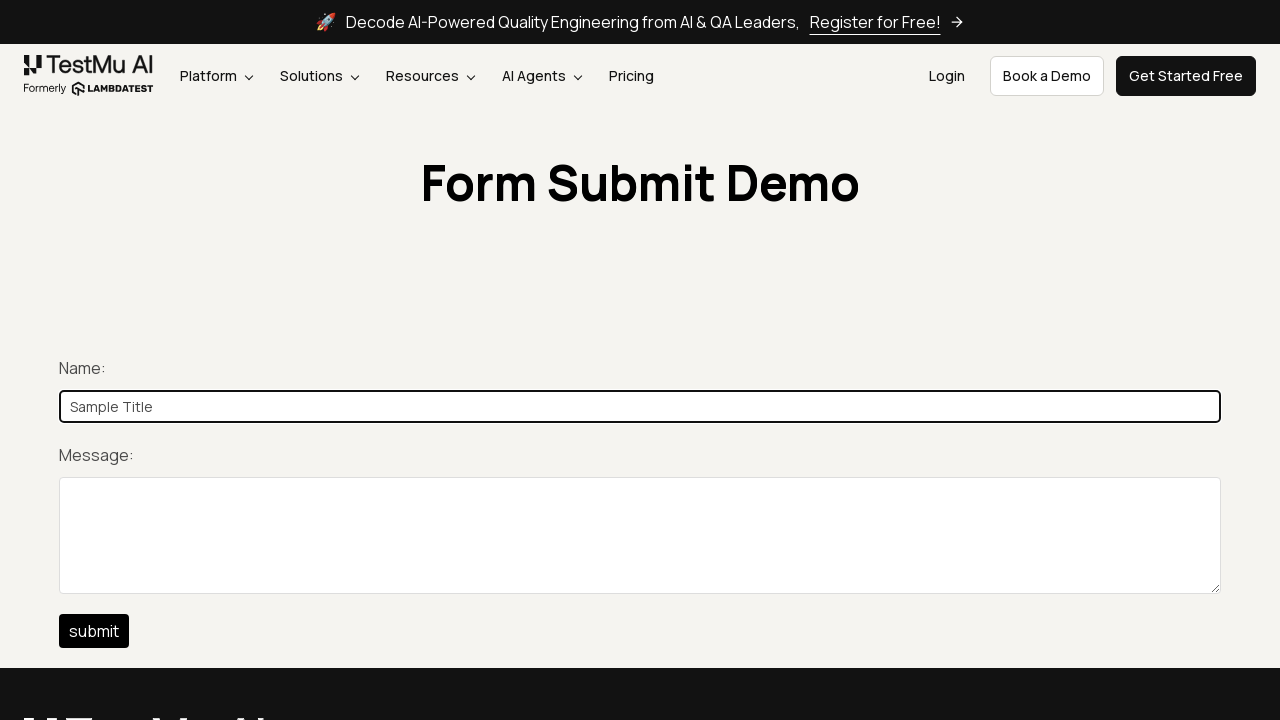

Filled description field with 'Sample description text' on textarea#description
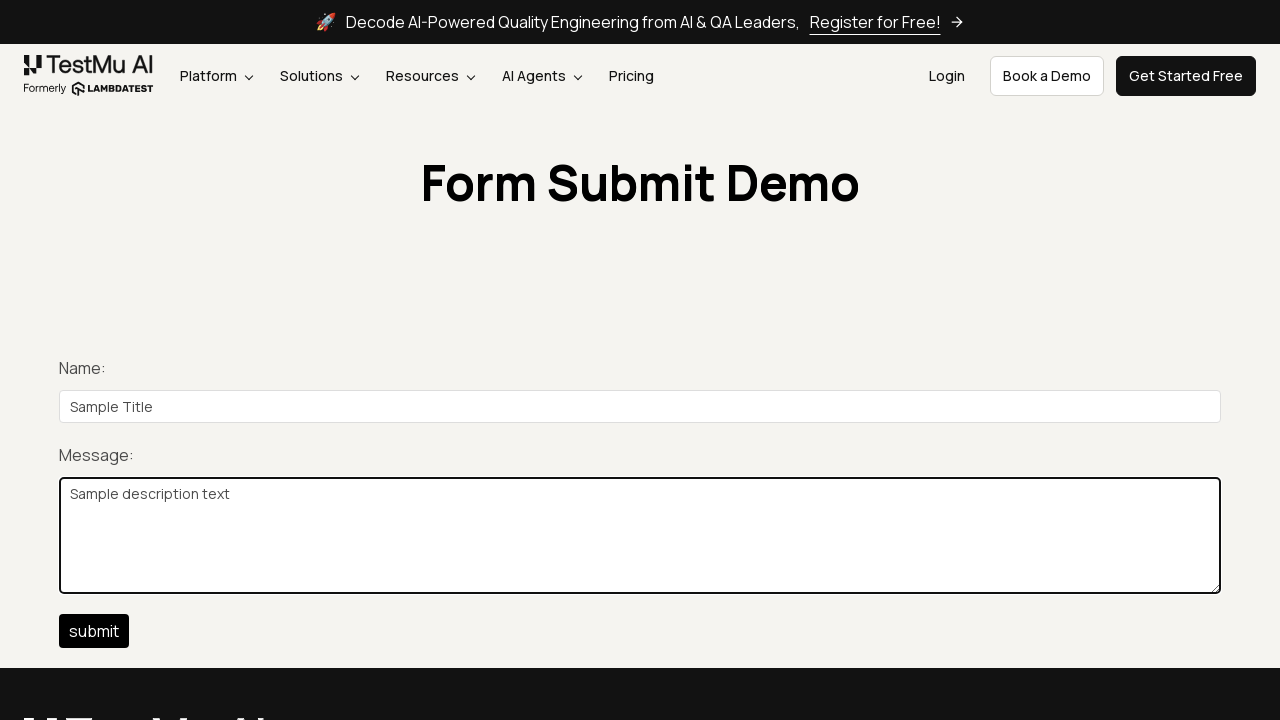

Clicked submit button to submit the form at (94, 631) on input#btn-submit
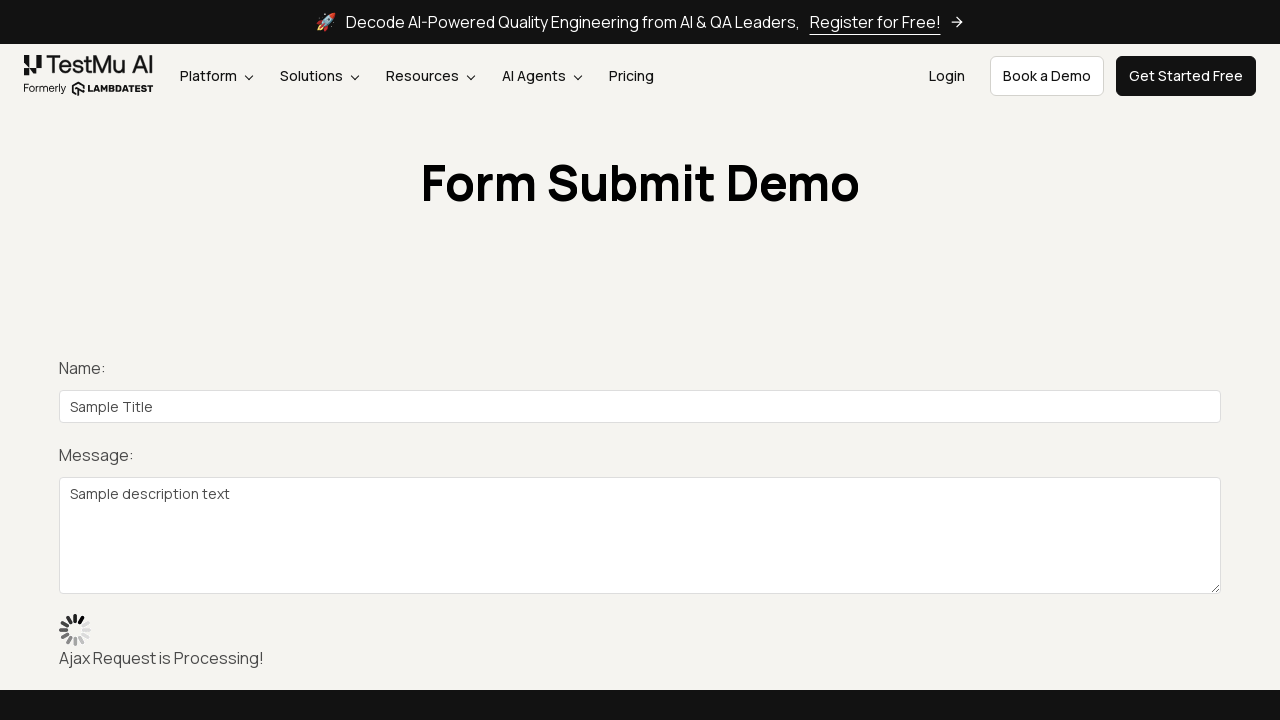

Form submission completed - submit button hidden
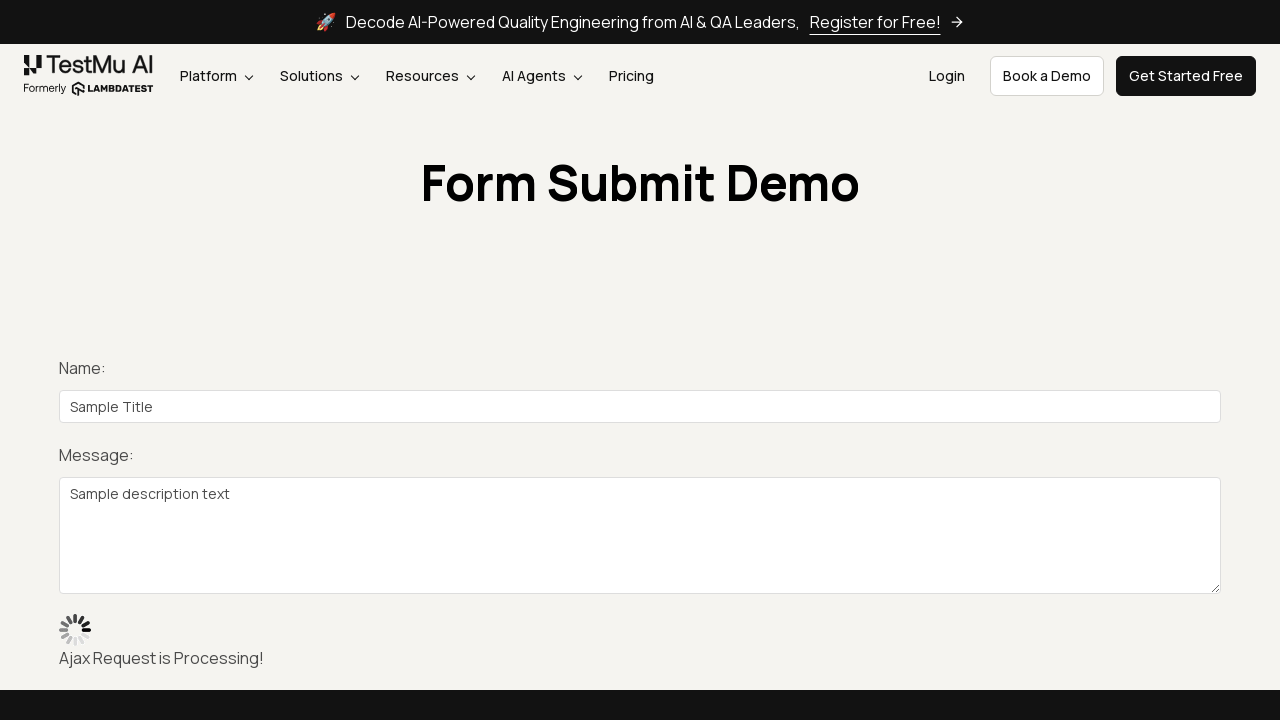

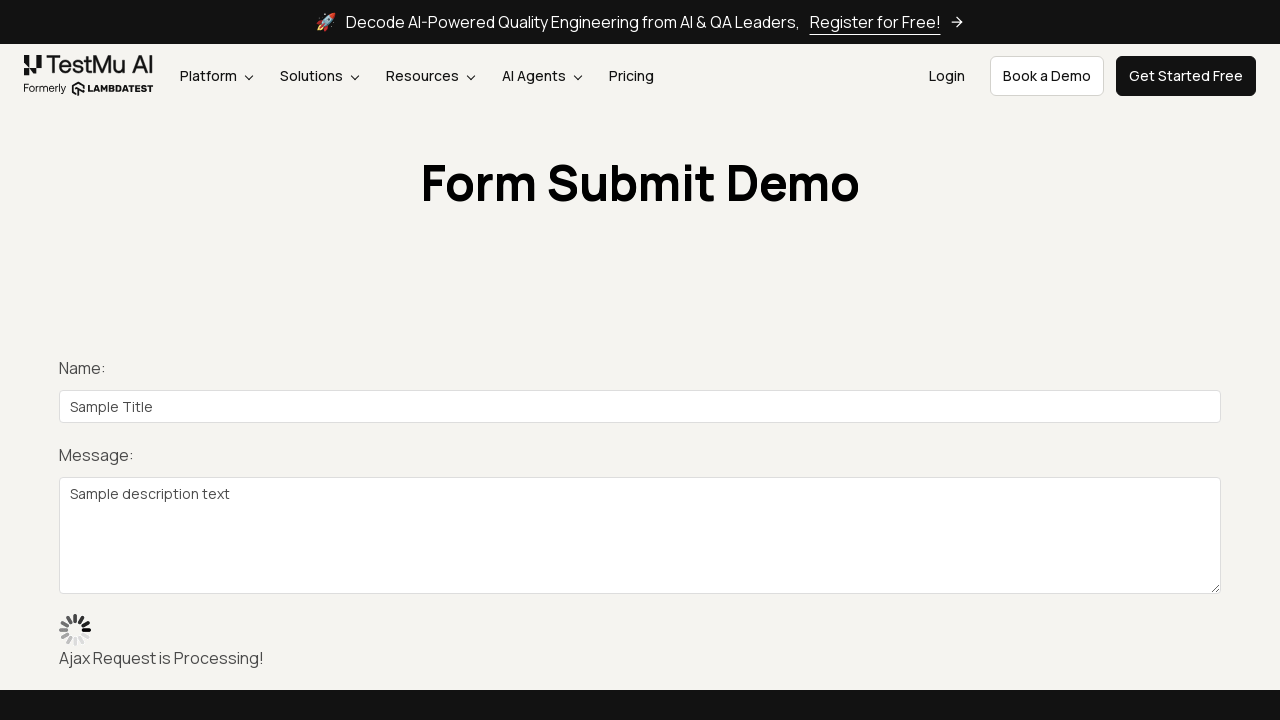